Tests editing a todo item by double-clicking, filling new text, and pressing Enter

Starting URL: https://demo.playwright.dev/todomvc

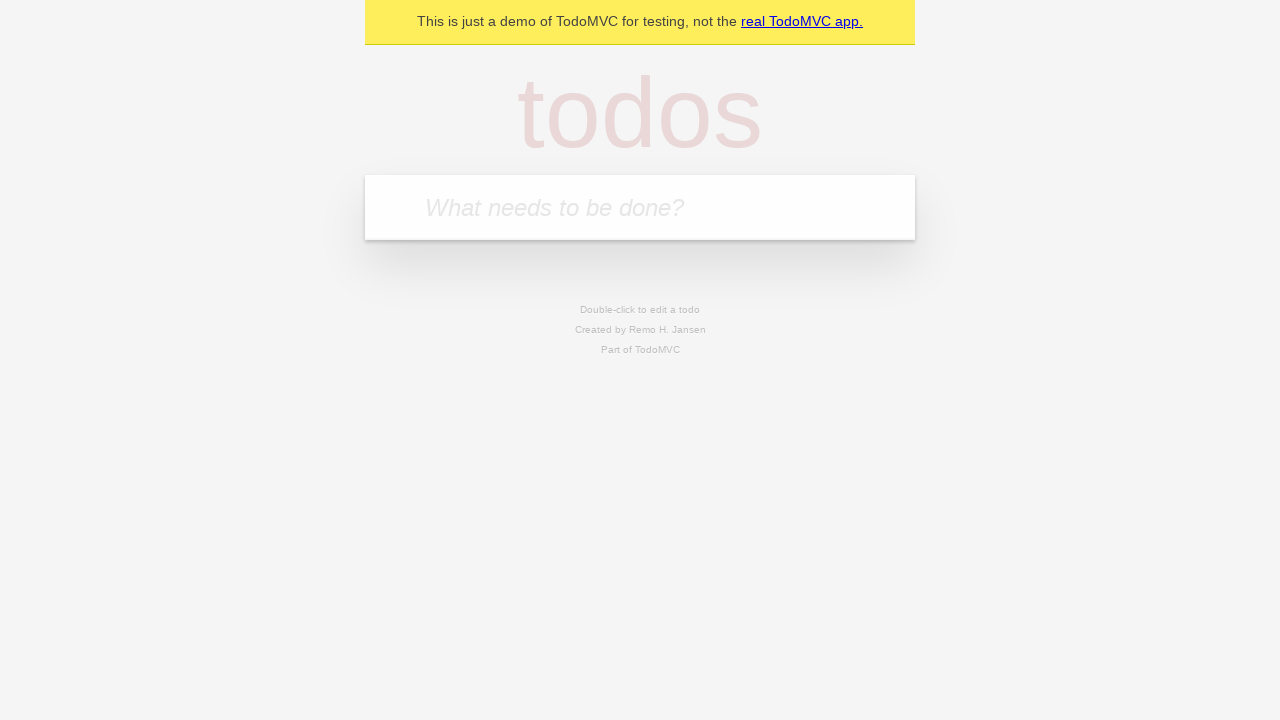

Filled new todo field with 'buy some cheese' on internal:attr=[placeholder="What needs to be done?"i]
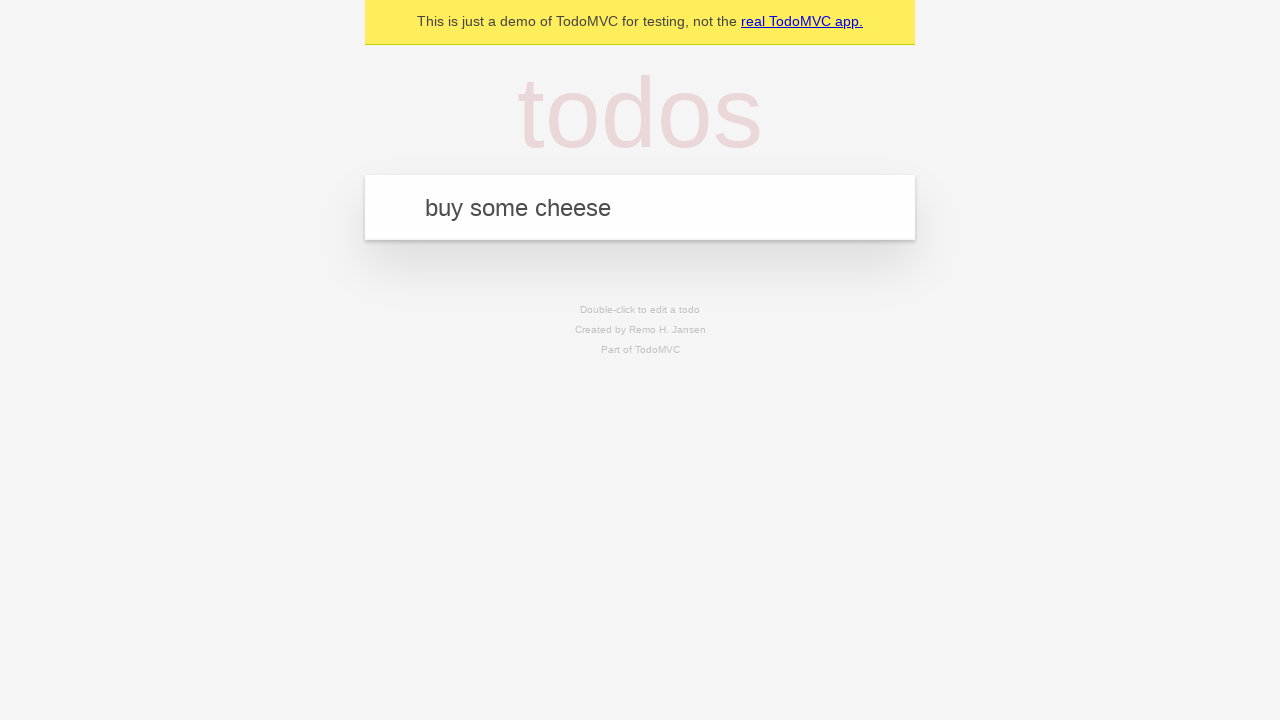

Pressed Enter to create todo 'buy some cheese' on internal:attr=[placeholder="What needs to be done?"i]
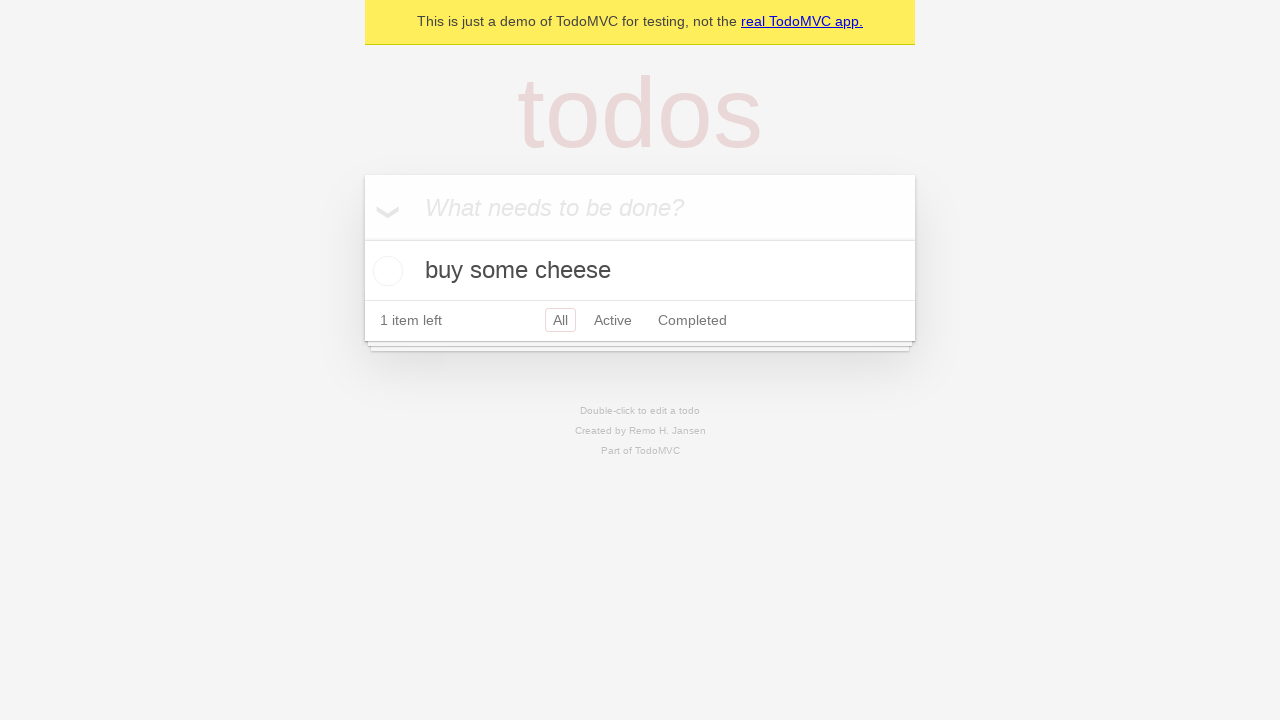

Filled new todo field with 'feed the cat' on internal:attr=[placeholder="What needs to be done?"i]
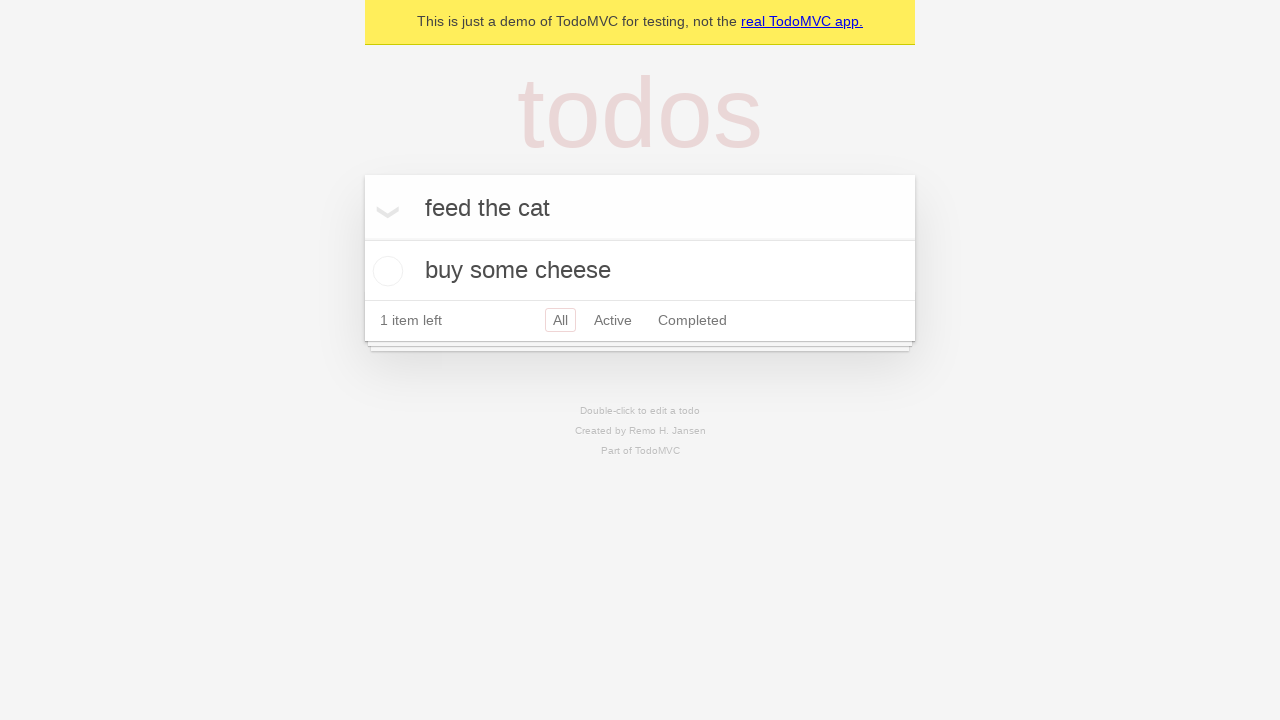

Pressed Enter to create todo 'feed the cat' on internal:attr=[placeholder="What needs to be done?"i]
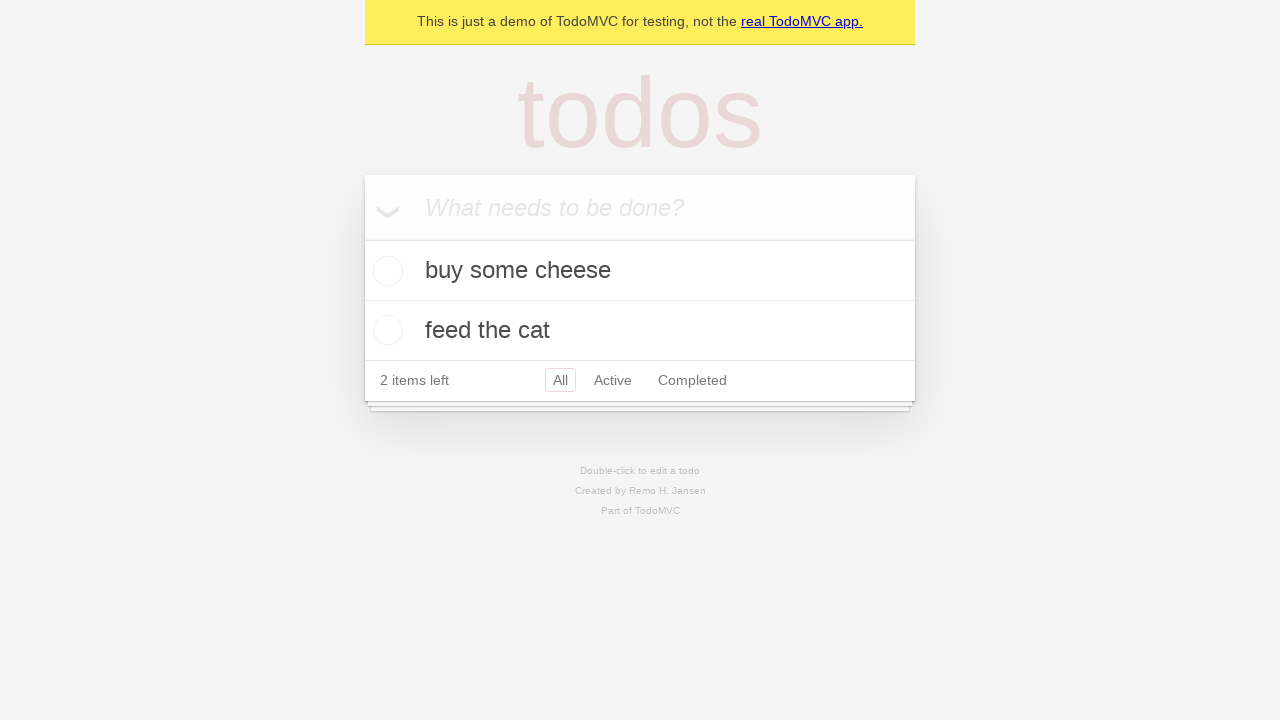

Filled new todo field with 'book a doctors appointment' on internal:attr=[placeholder="What needs to be done?"i]
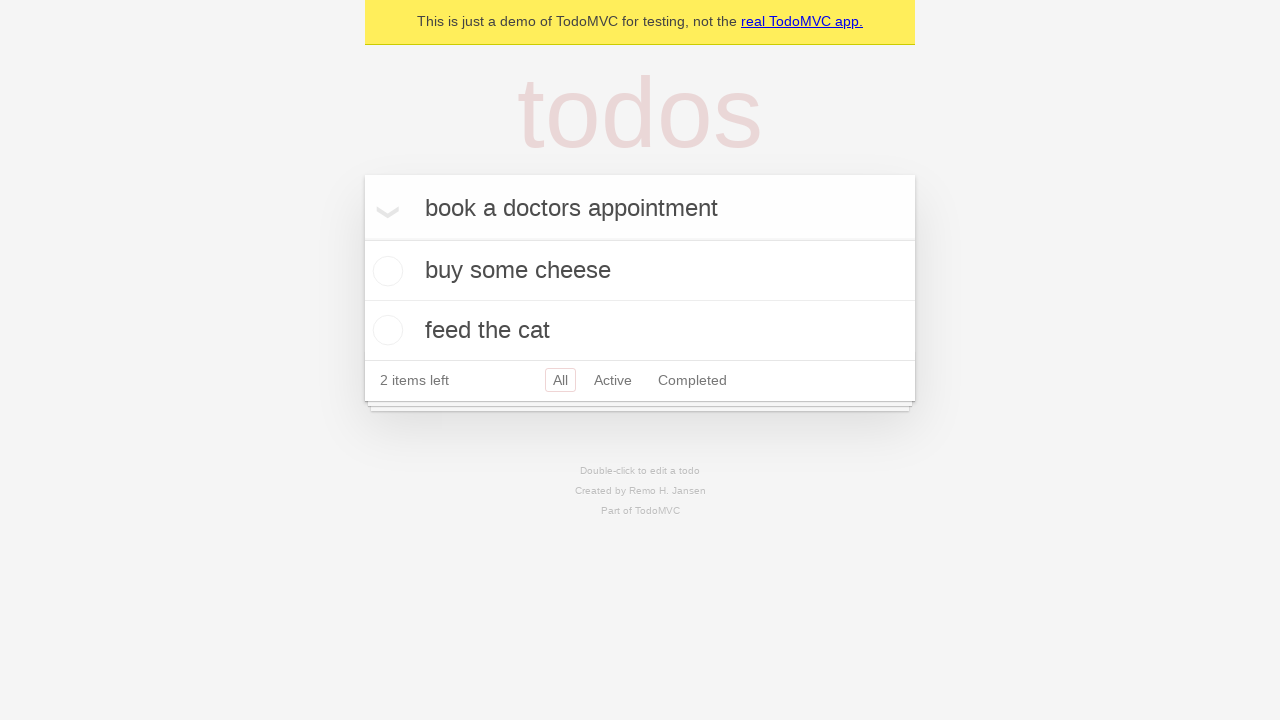

Pressed Enter to create todo 'book a doctors appointment' on internal:attr=[placeholder="What needs to be done?"i]
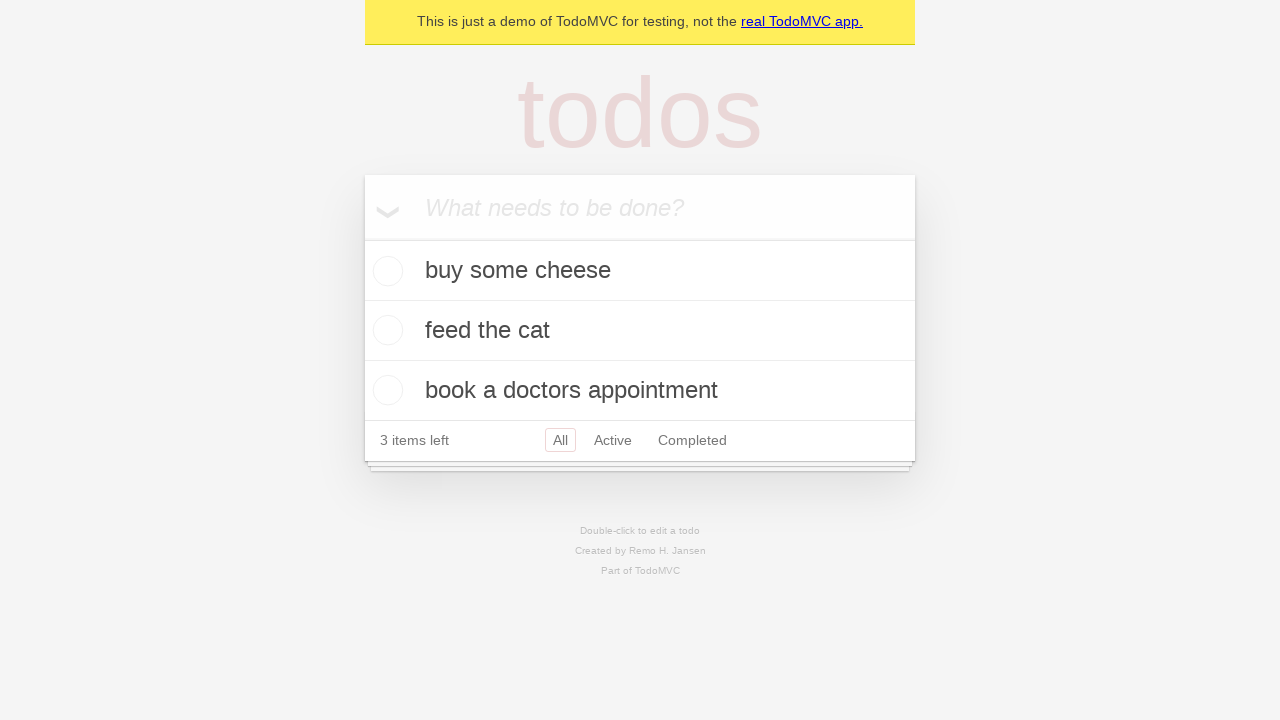

Located all todo items
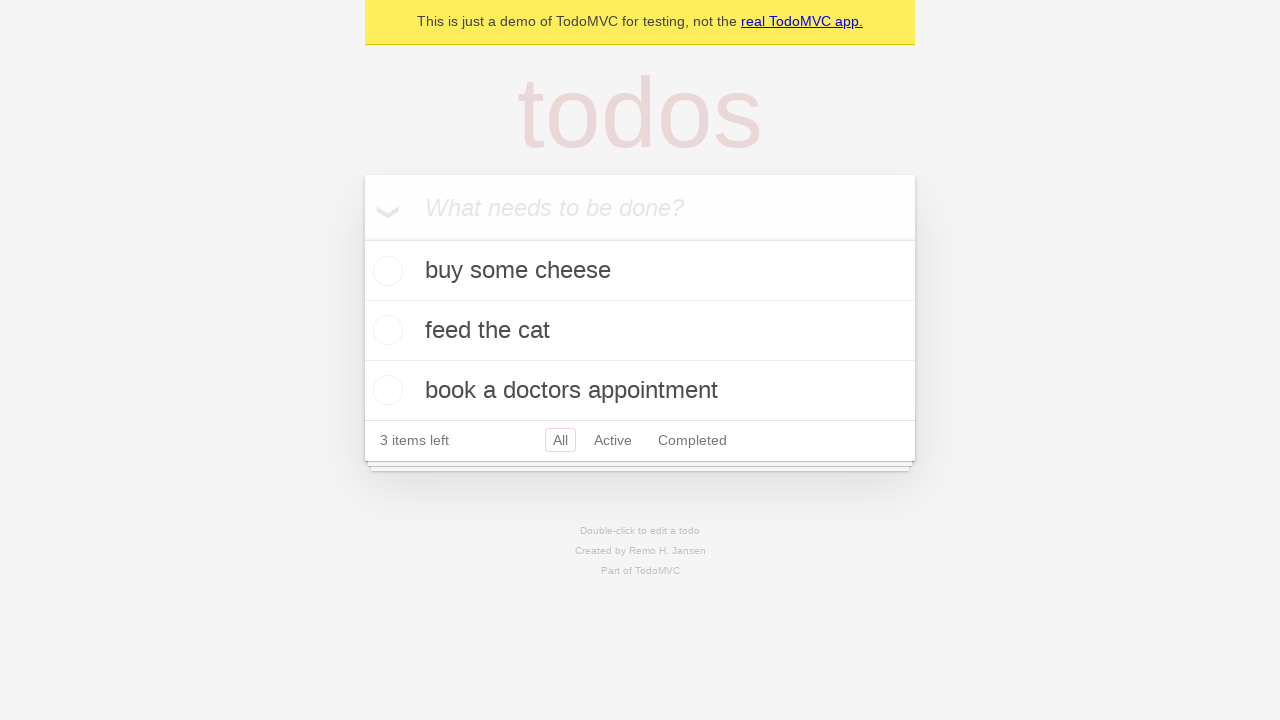

Selected second todo item
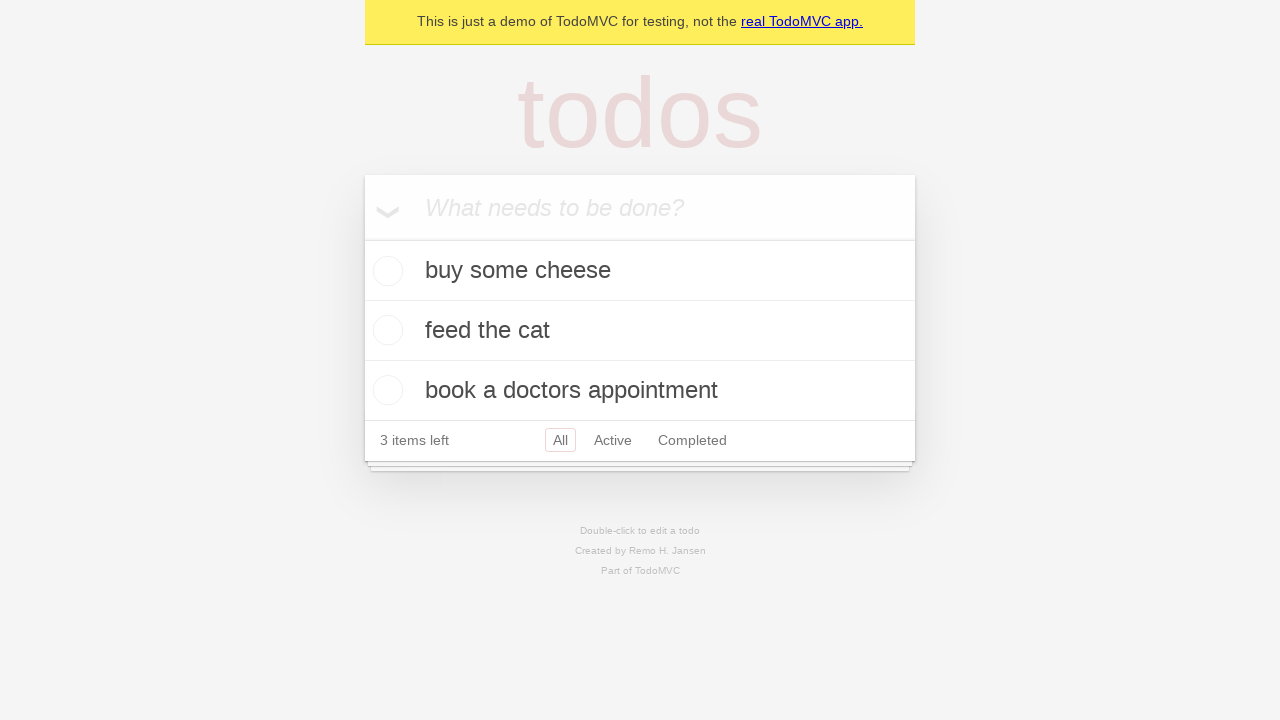

Double-clicked second todo to enter edit mode at (640, 331) on internal:testid=[data-testid="todo-item"s] >> nth=1
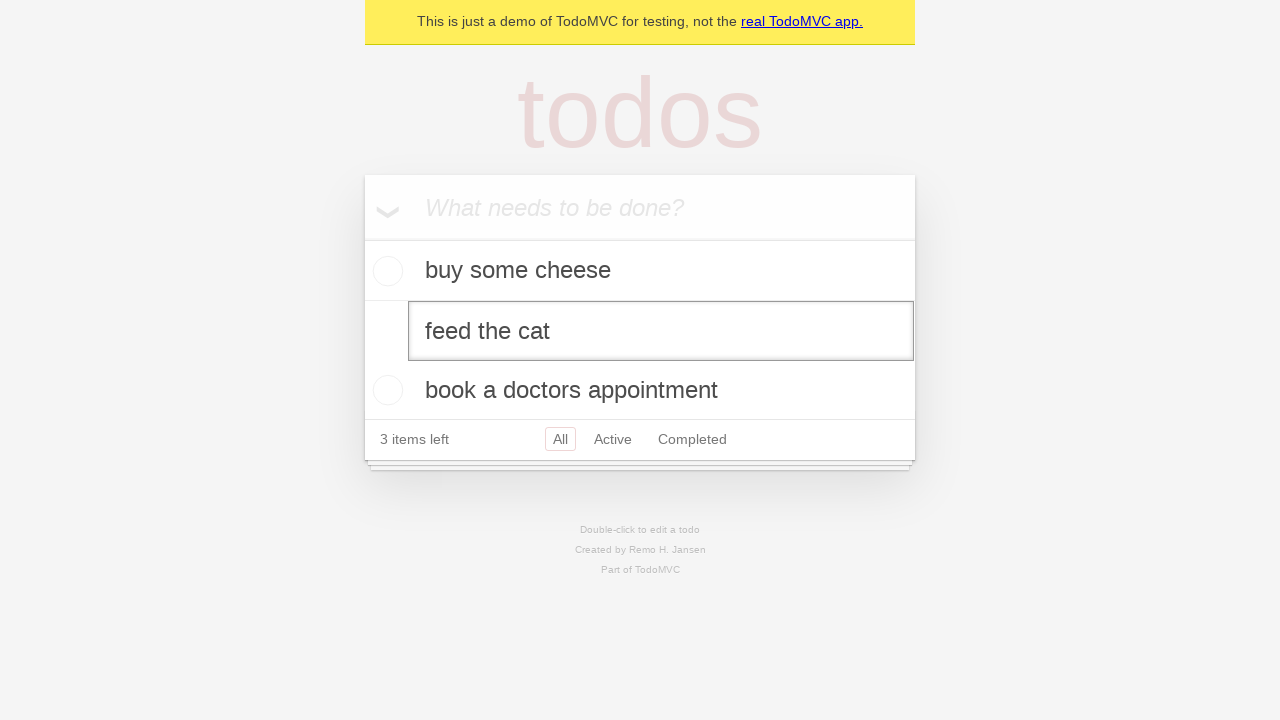

Filled edit field with 'buy some sausages' on internal:testid=[data-testid="todo-item"s] >> nth=1 >> internal:role=textbox[nam
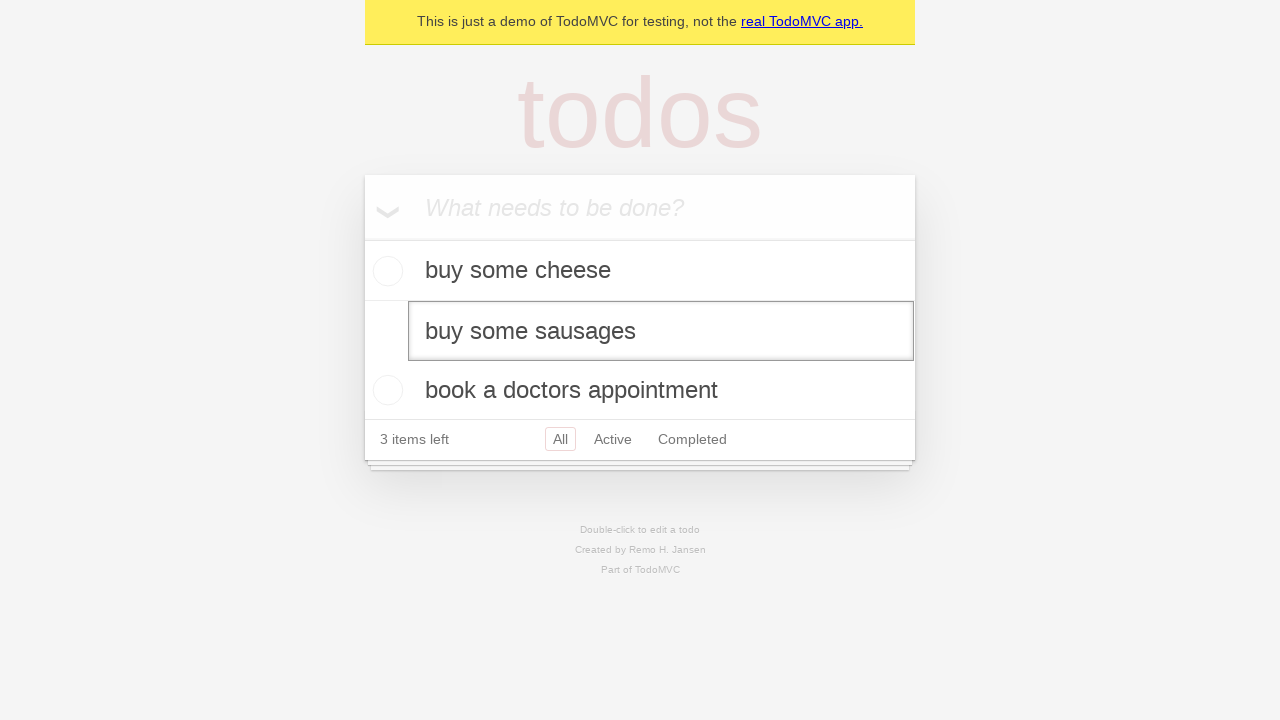

Pressed Enter to confirm edit on internal:testid=[data-testid="todo-item"s] >> nth=1 >> internal:role=textbox[nam
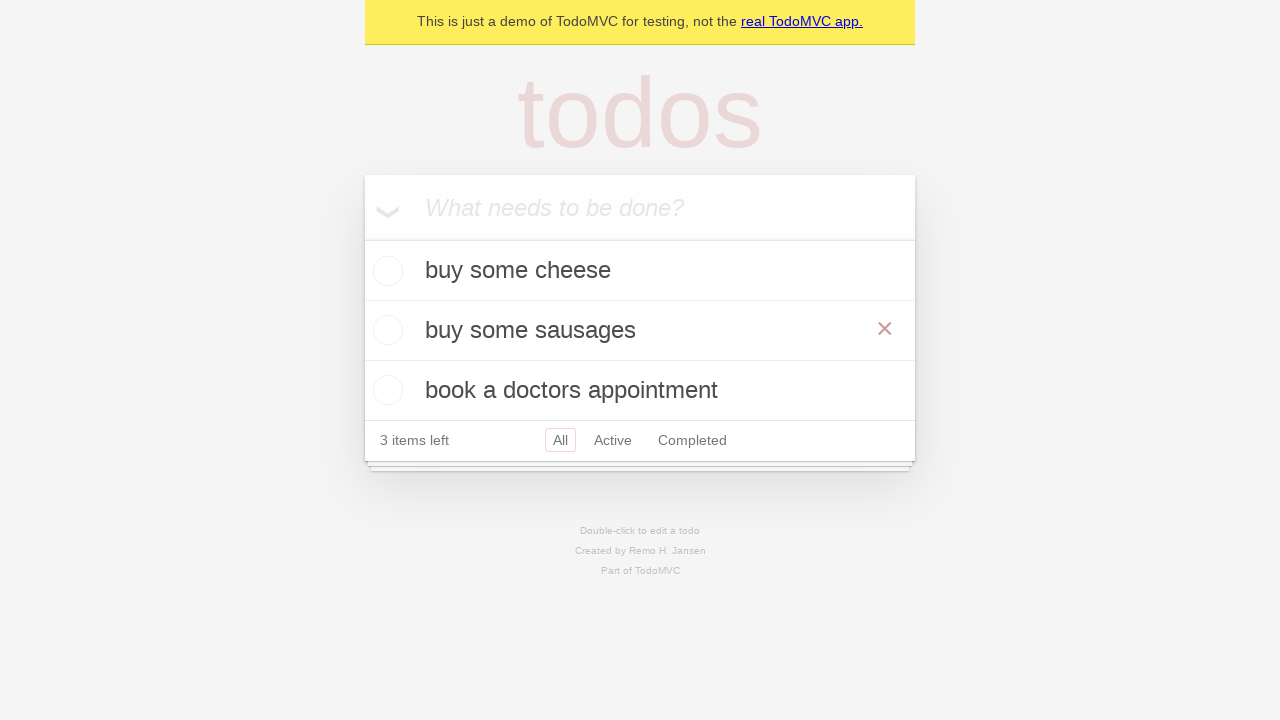

Verified that localStorage contains 'buy some sausages' in todo list
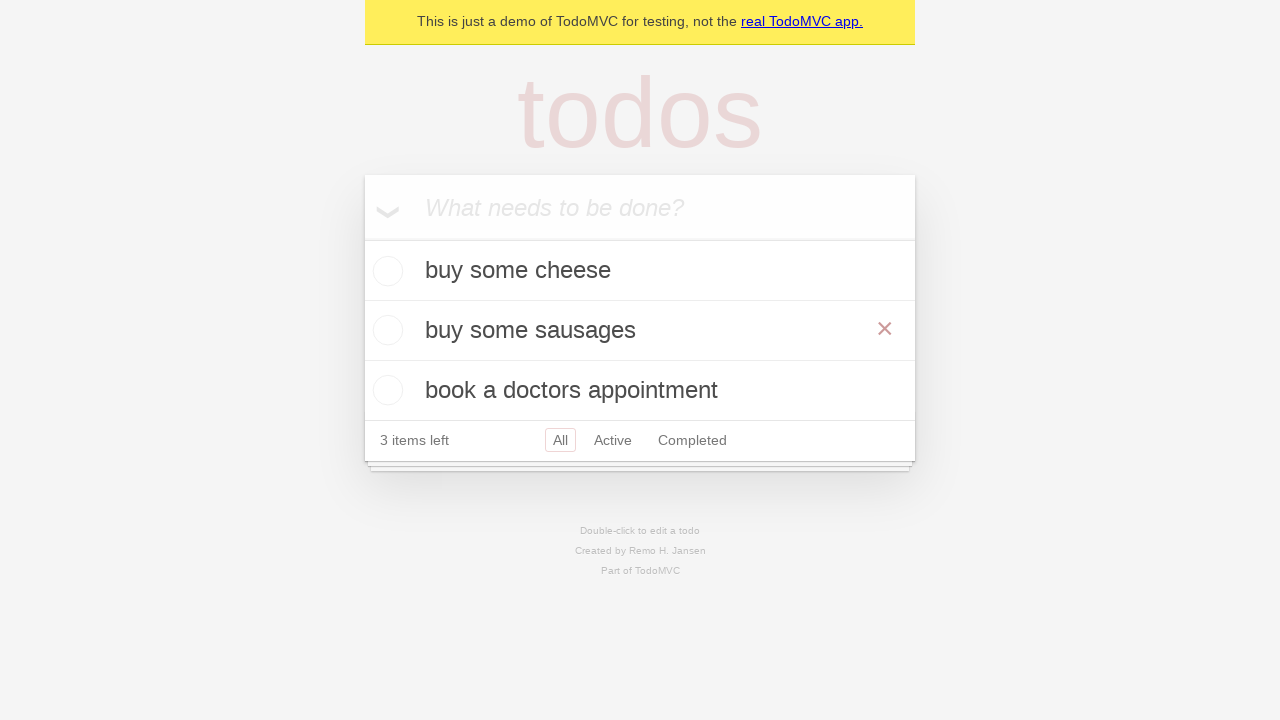

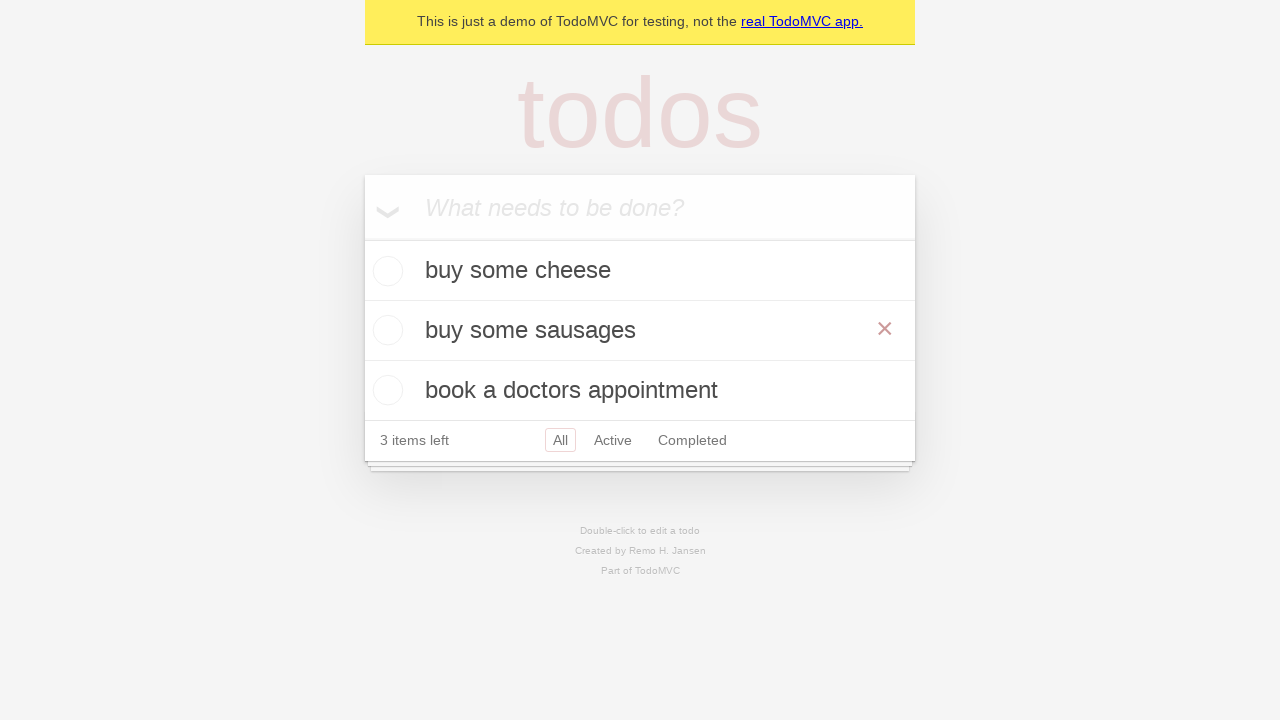